Navigates to the SpiceJet airline website homepage and maximizes the browser window to verify the page loads correctly.

Starting URL: https://www.spicejet.com

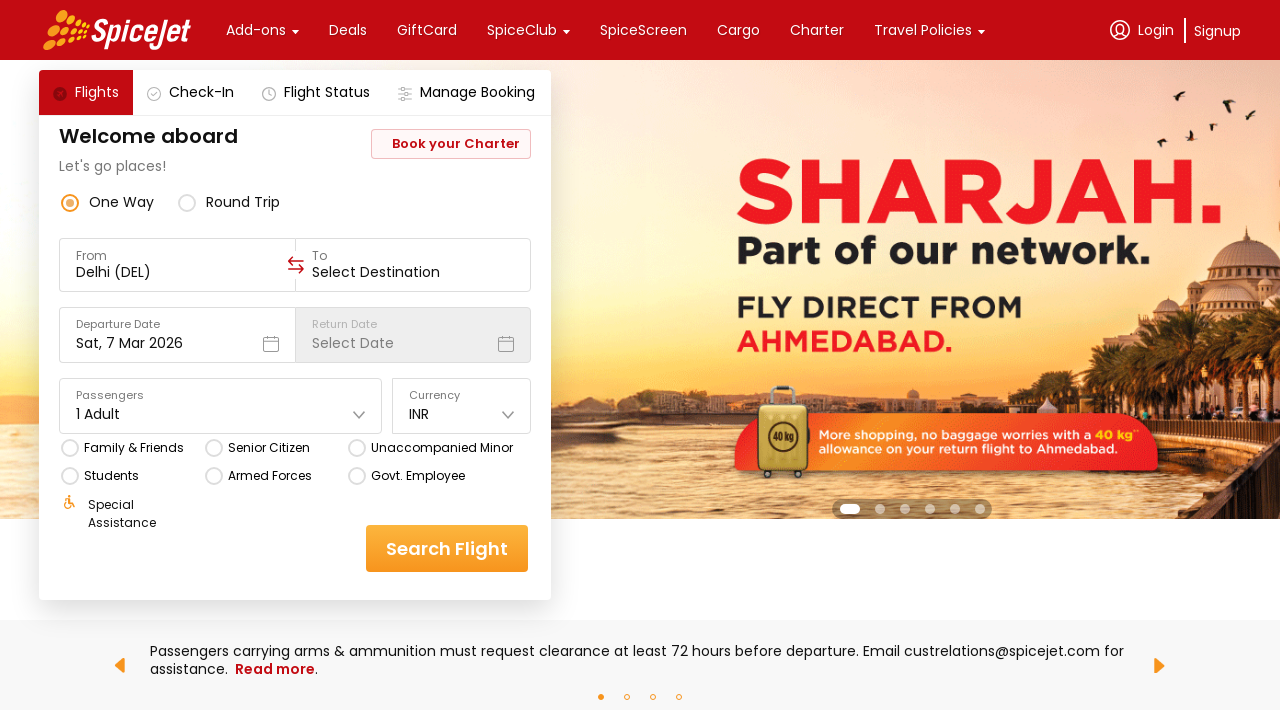

SpiceJet homepage loaded and DOM content is ready
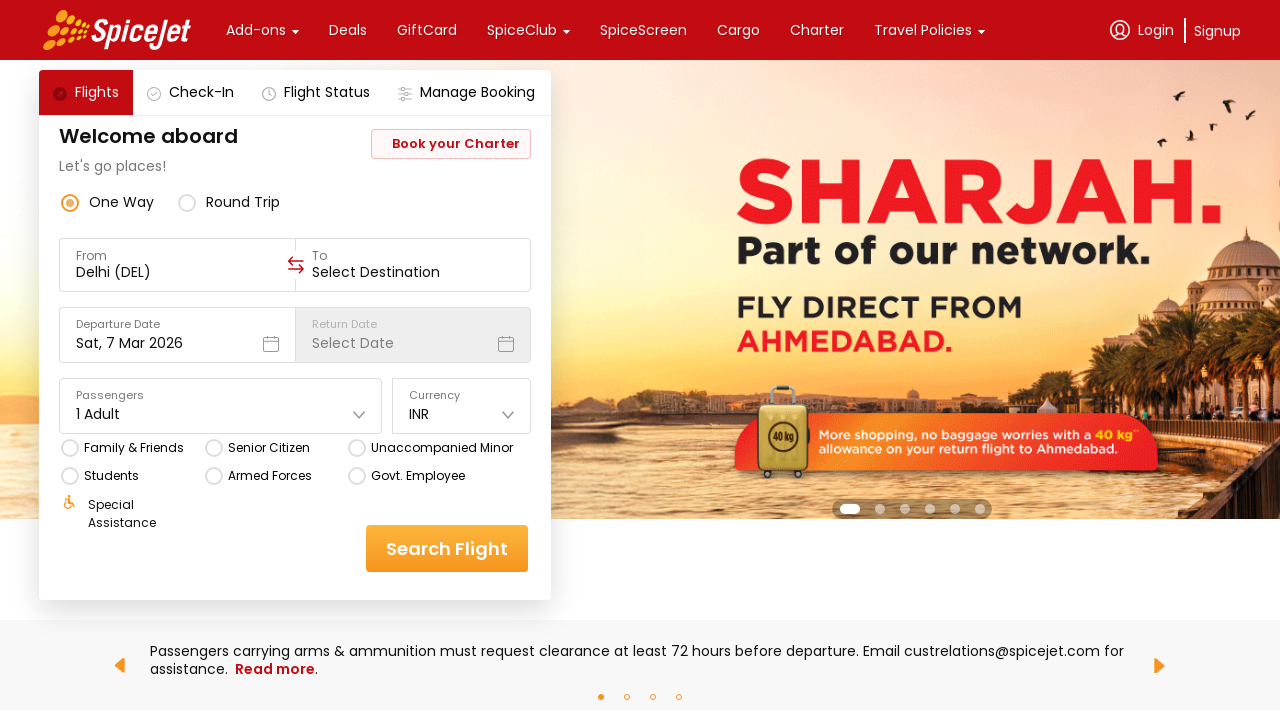

Body element is present on SpiceJet homepage
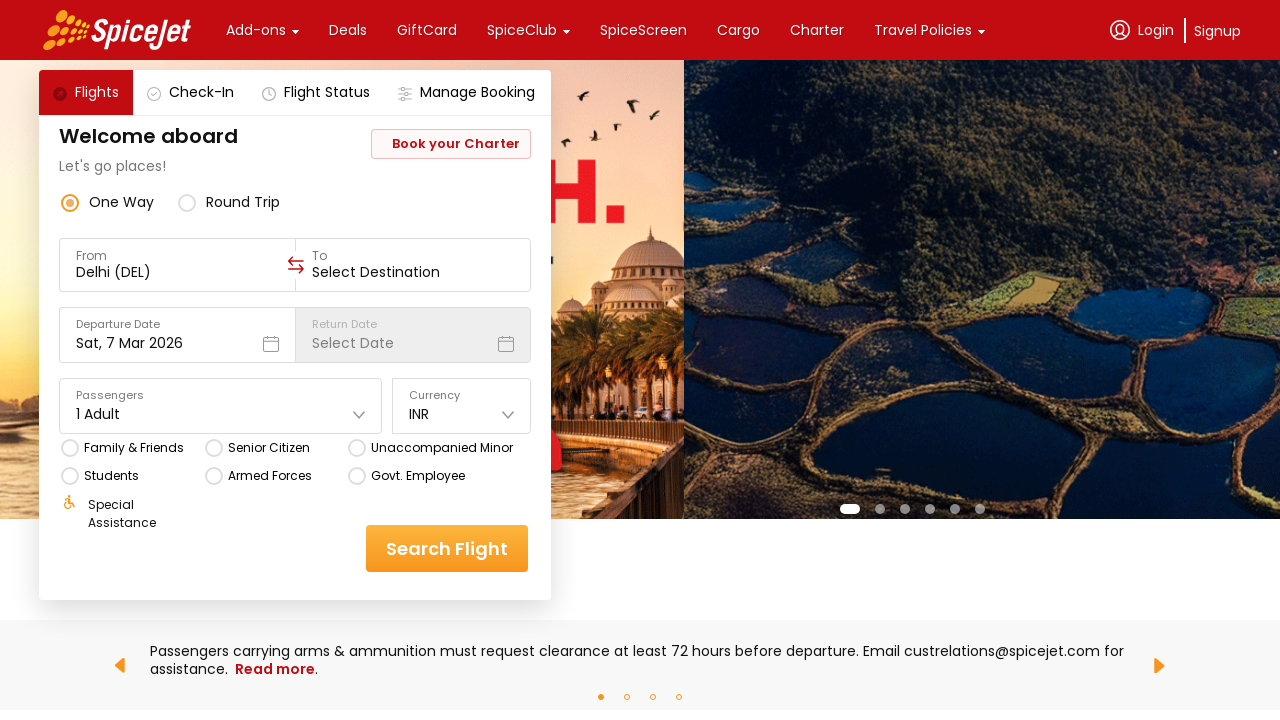

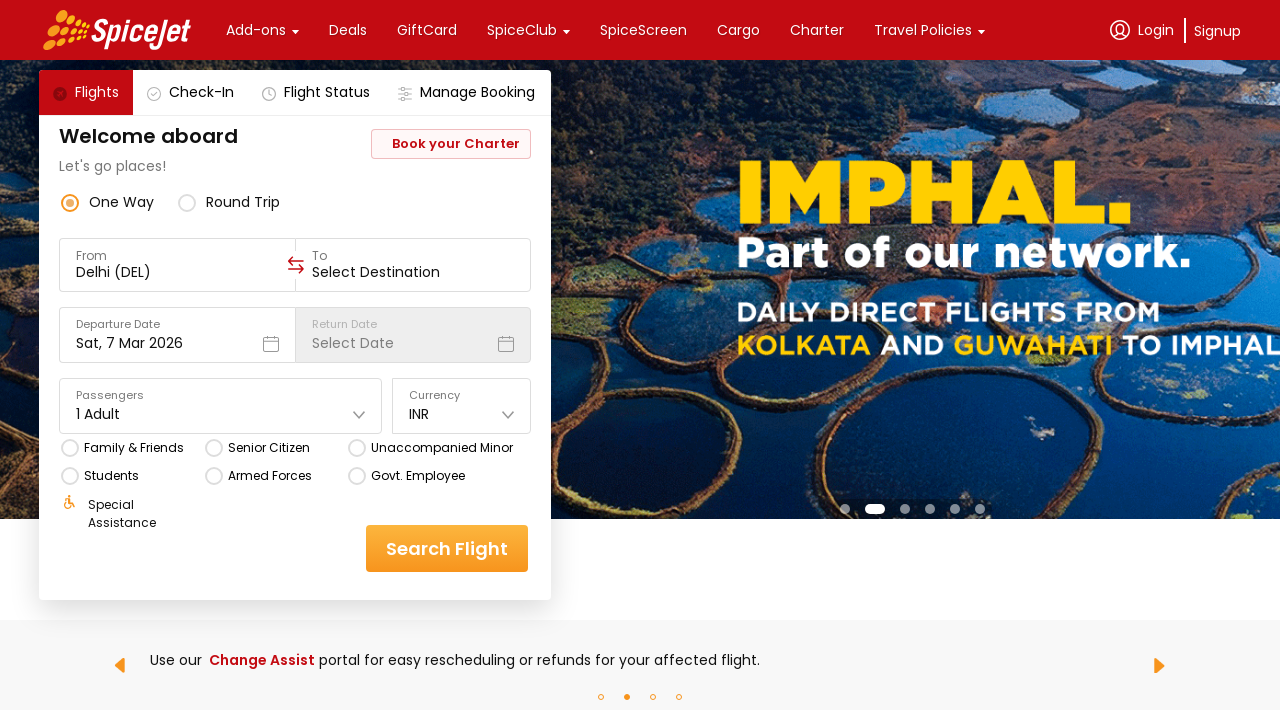